Navigates to Dream11 website and scrolls to the bottom of the page using JavaScript execution to verify the page is scrollable.

Starting URL: https://www.dream11.com/

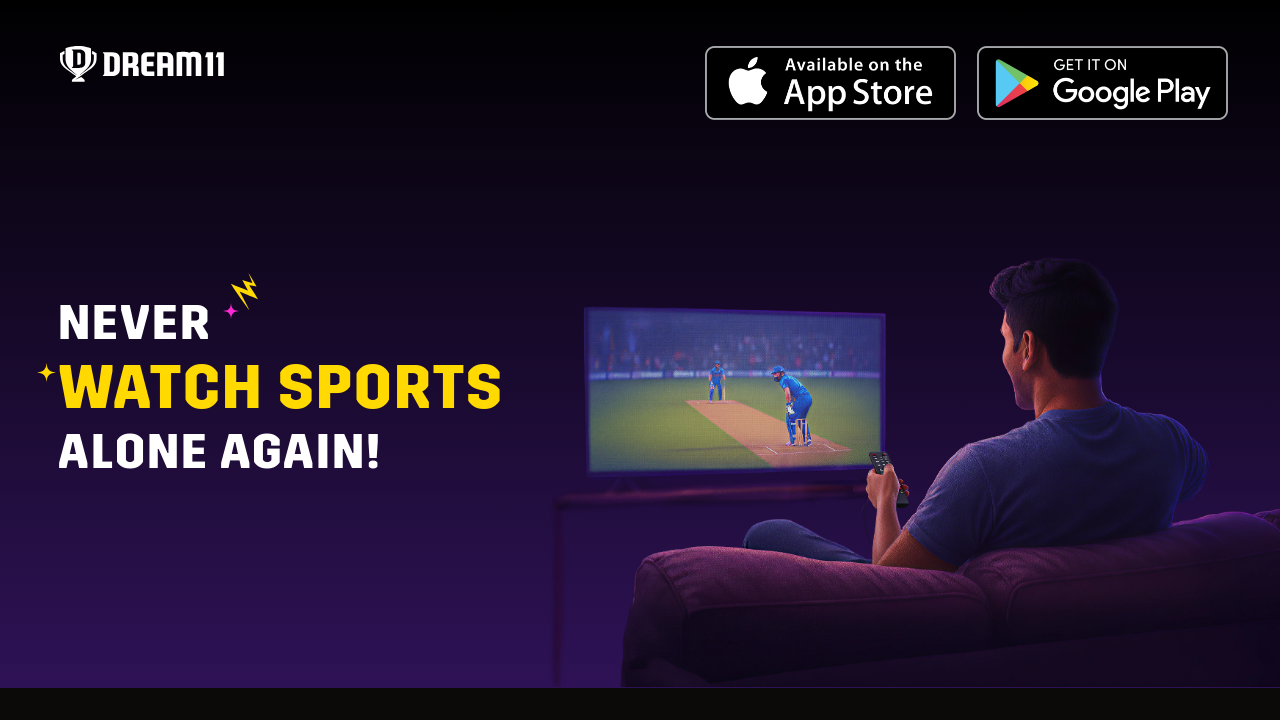

Navigated to Dream11 website
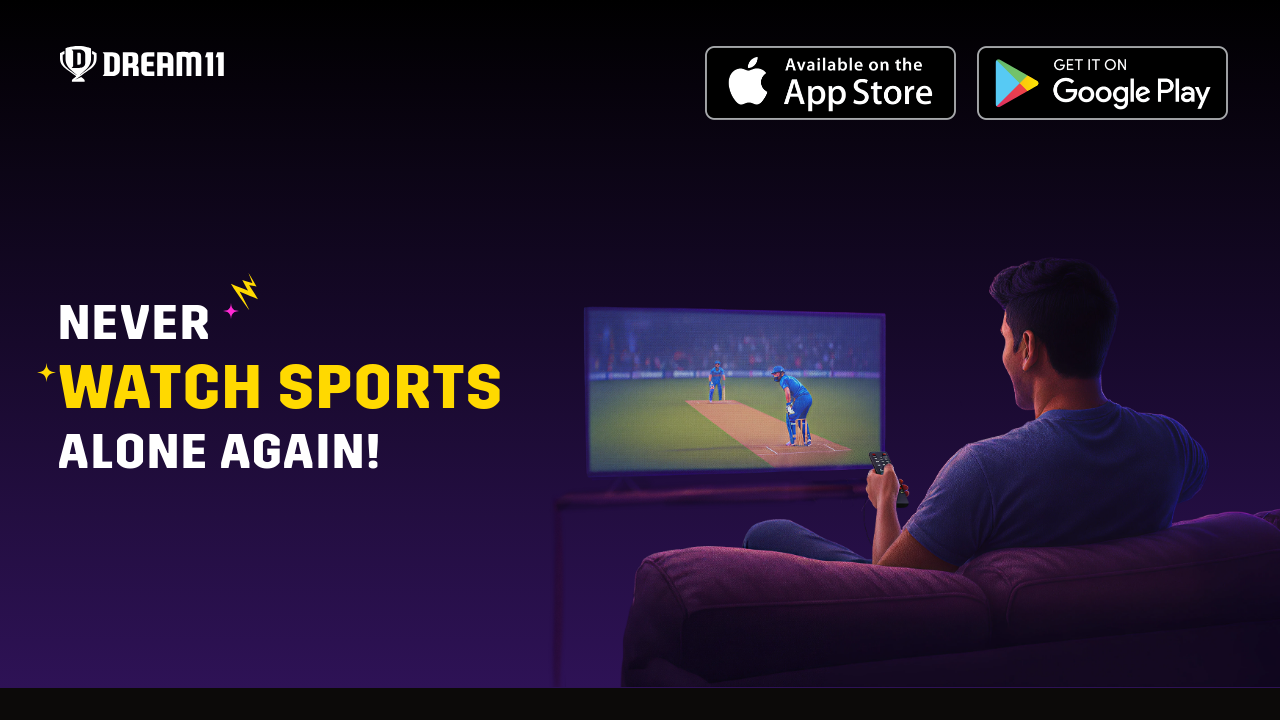

Scrolled to the bottom of the page using JavaScript
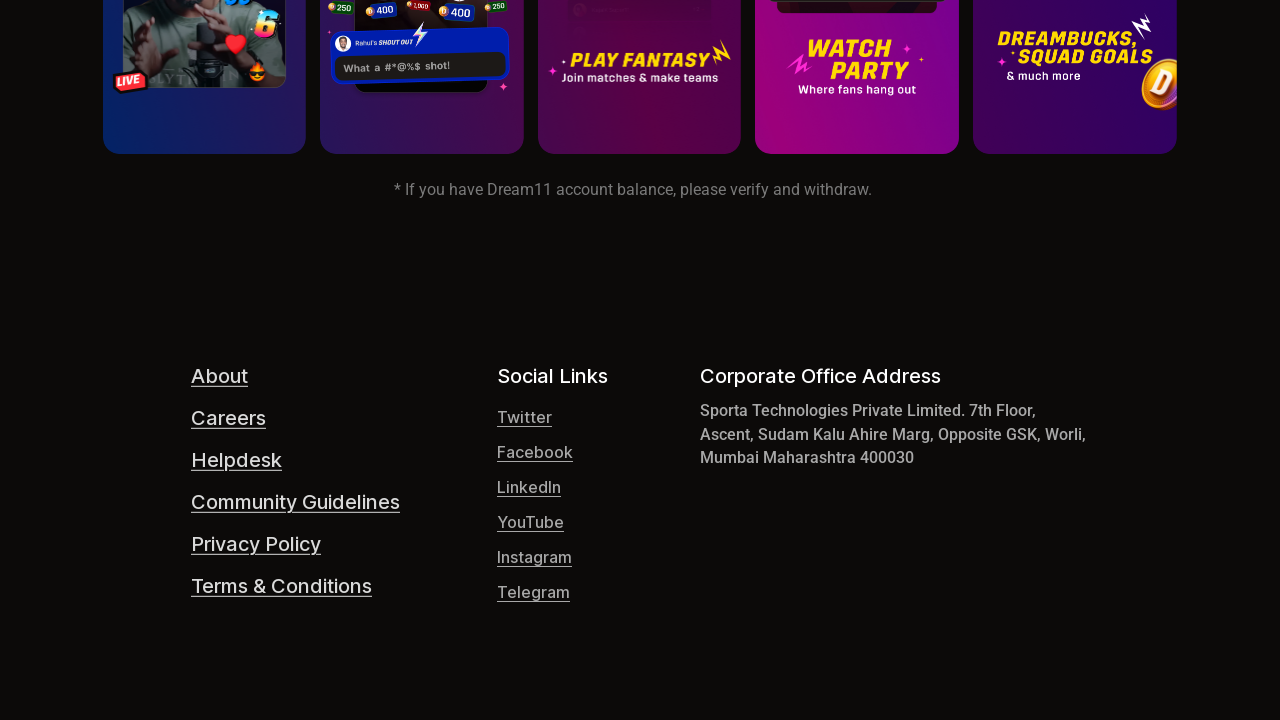

Waited for scroll animation to complete
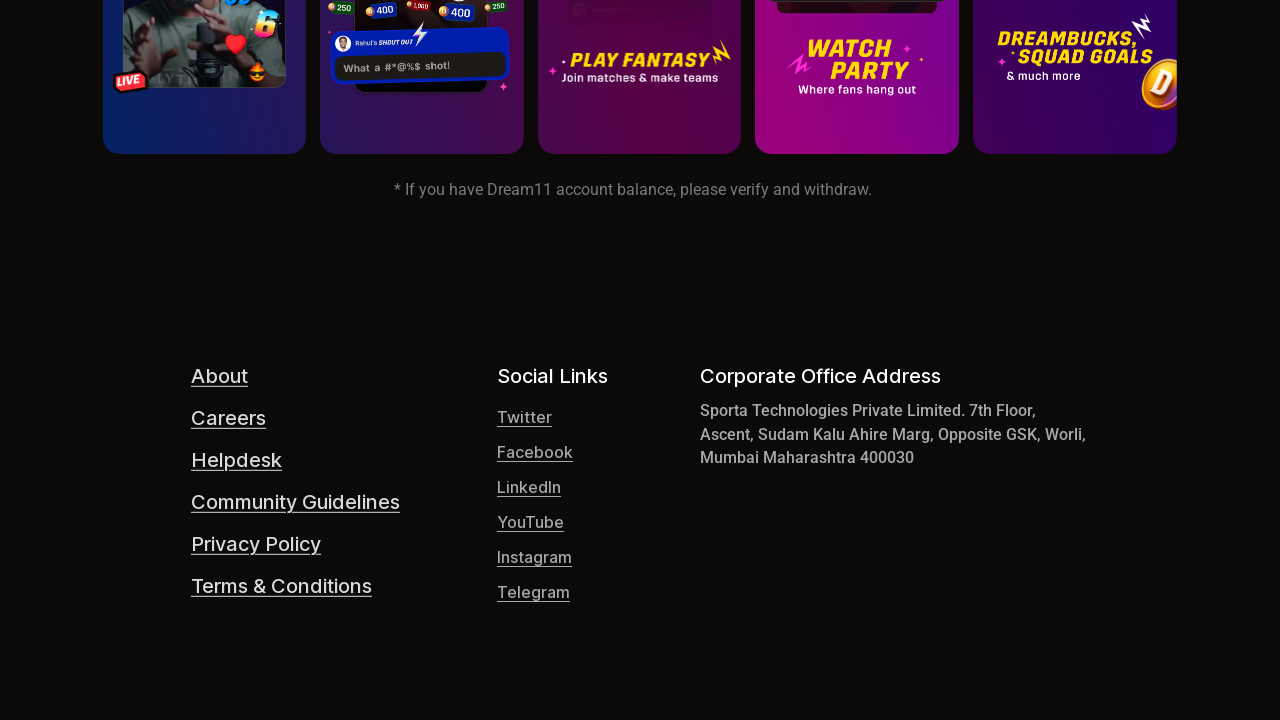

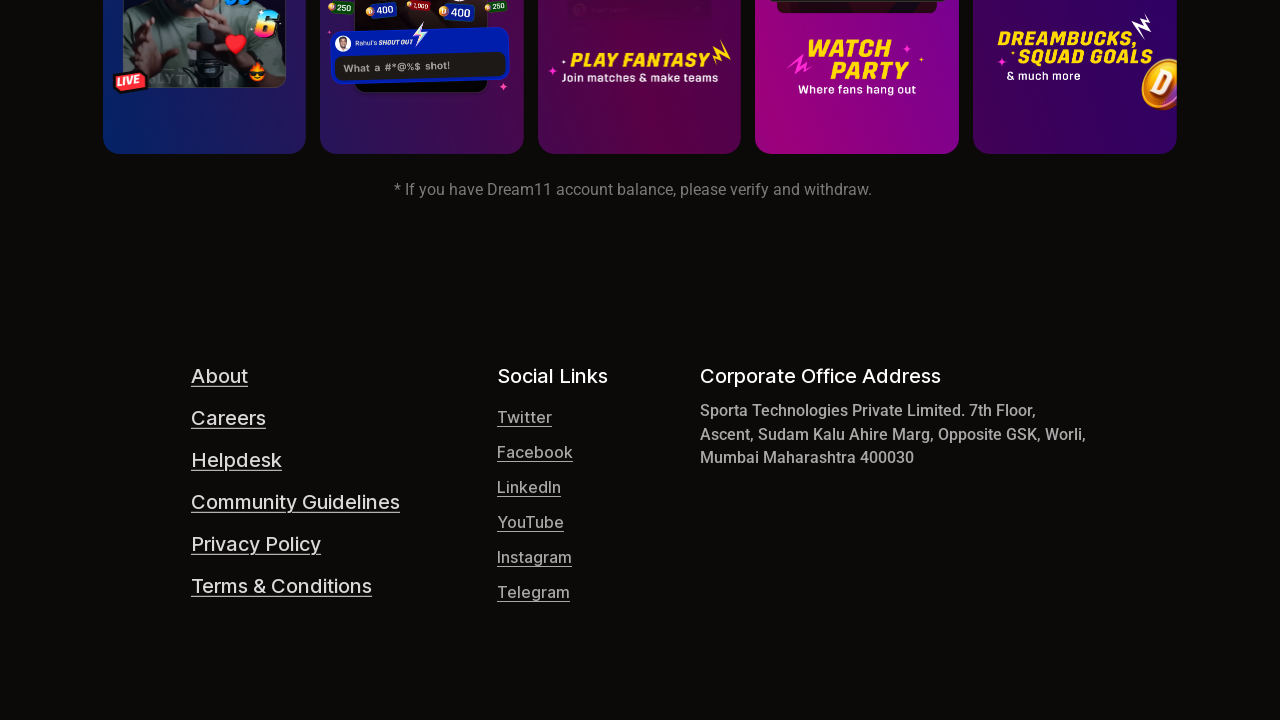